Tests static dropdown selection functionality by selecting options using three different methods: by index, by visible text, and by value on a currency dropdown.

Starting URL: https://rahulshettyacademy.com/dropdownsPractise/

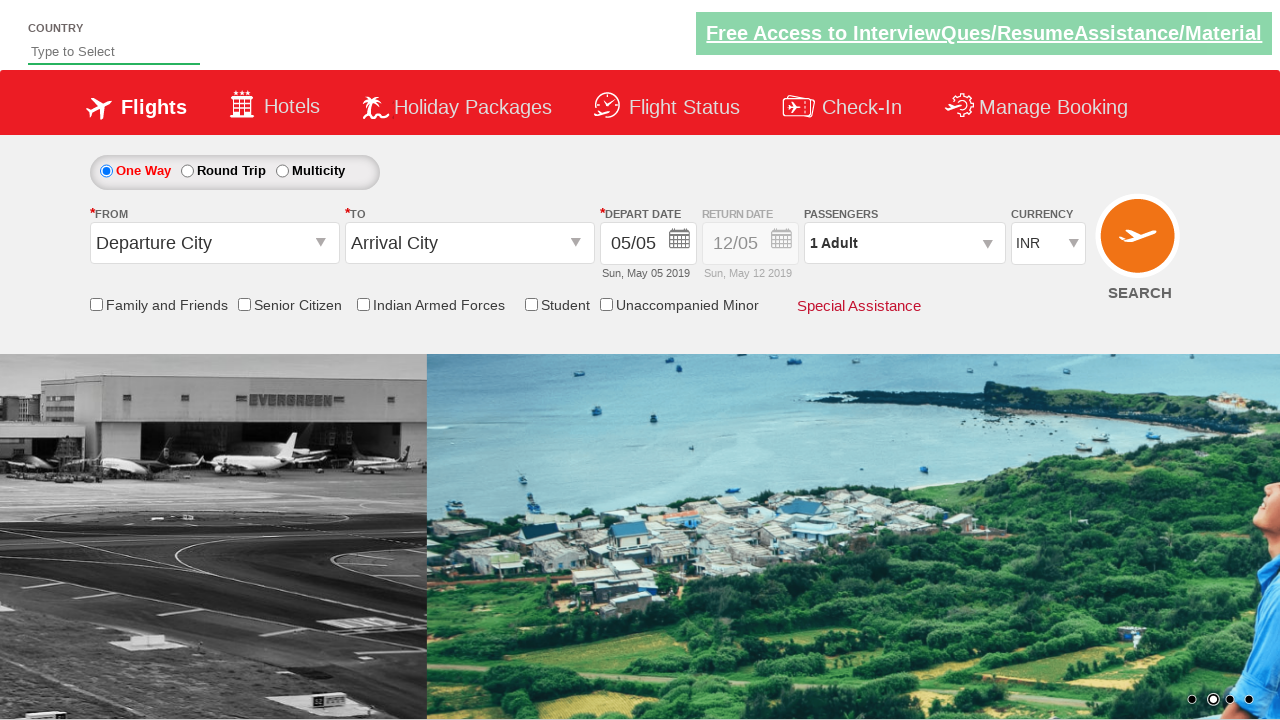

Waited for currency dropdown to be visible
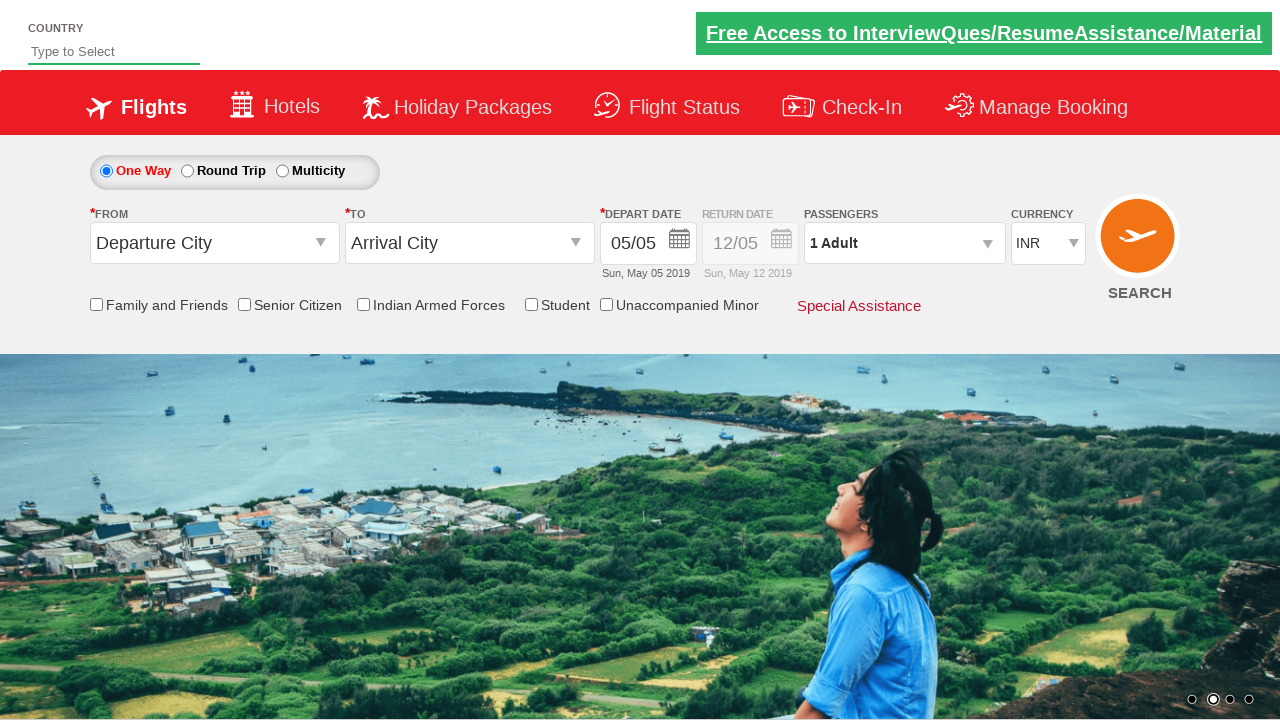

Selected dropdown option by index 3 on #ctl00_mainContent_DropDownListCurrency
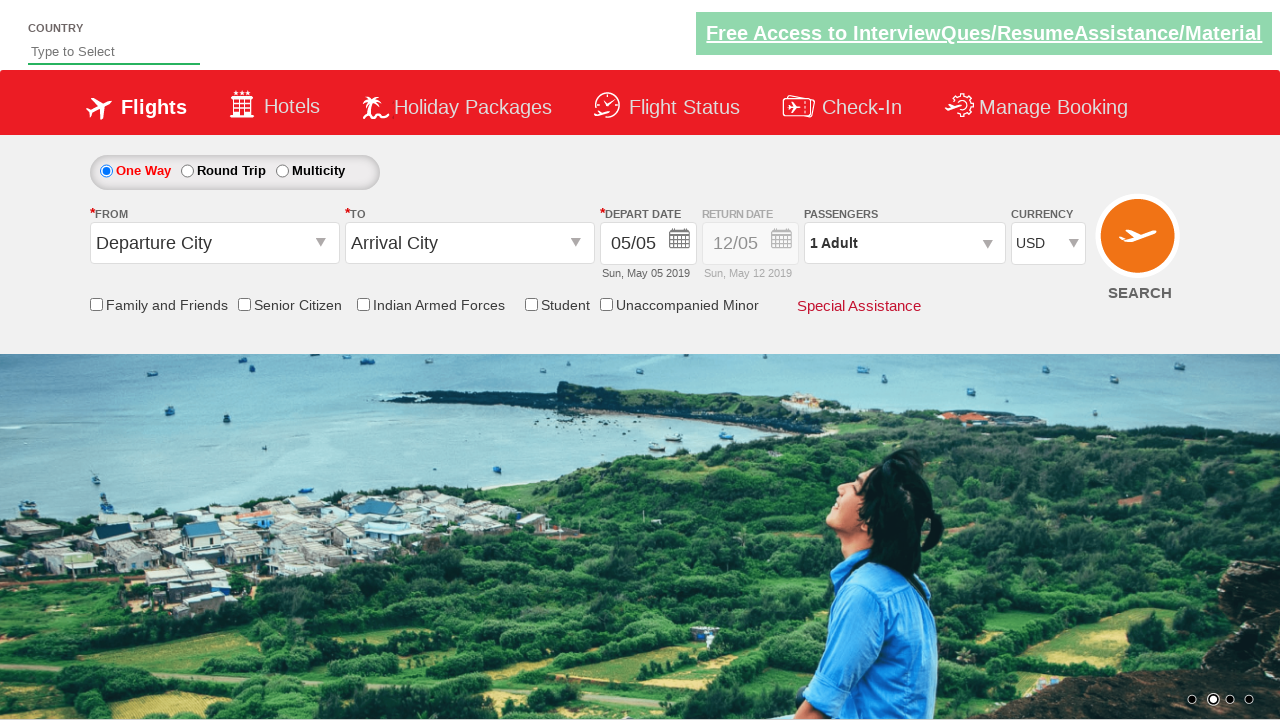

Selected dropdown option by visible text 'AED' on #ctl00_mainContent_DropDownListCurrency
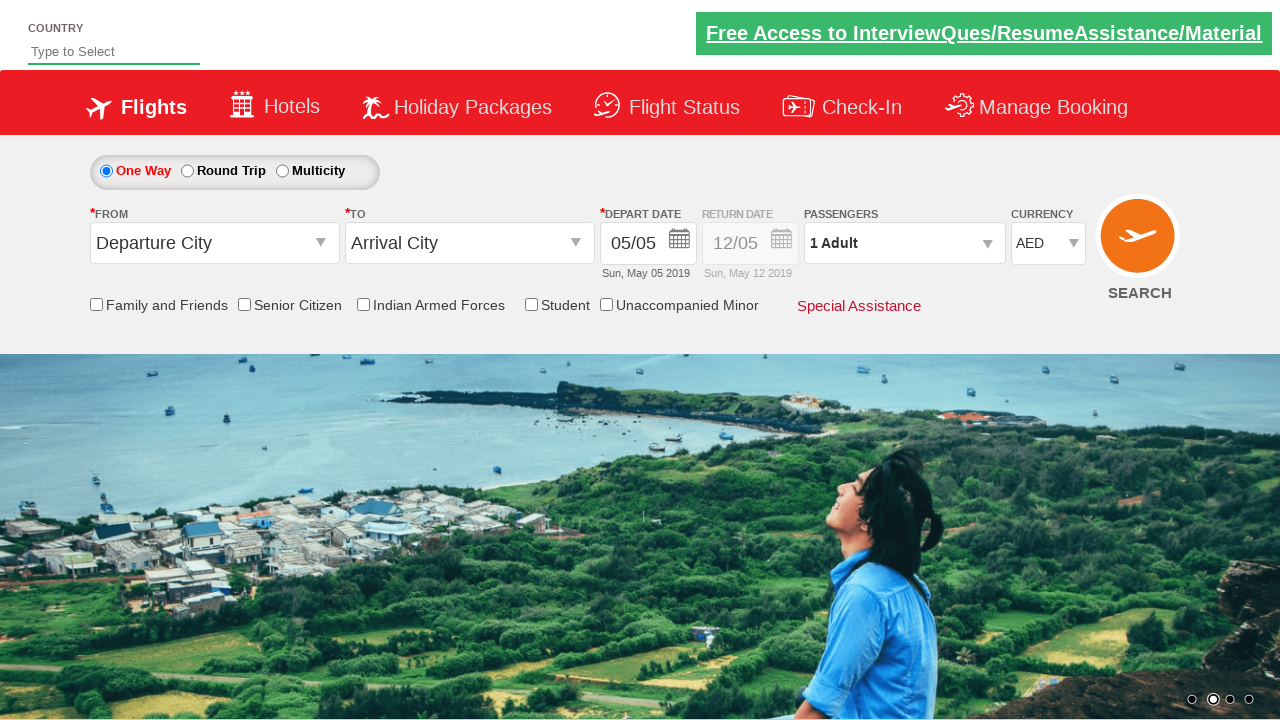

Selected dropdown option by value 'INR' on #ctl00_mainContent_DropDownListCurrency
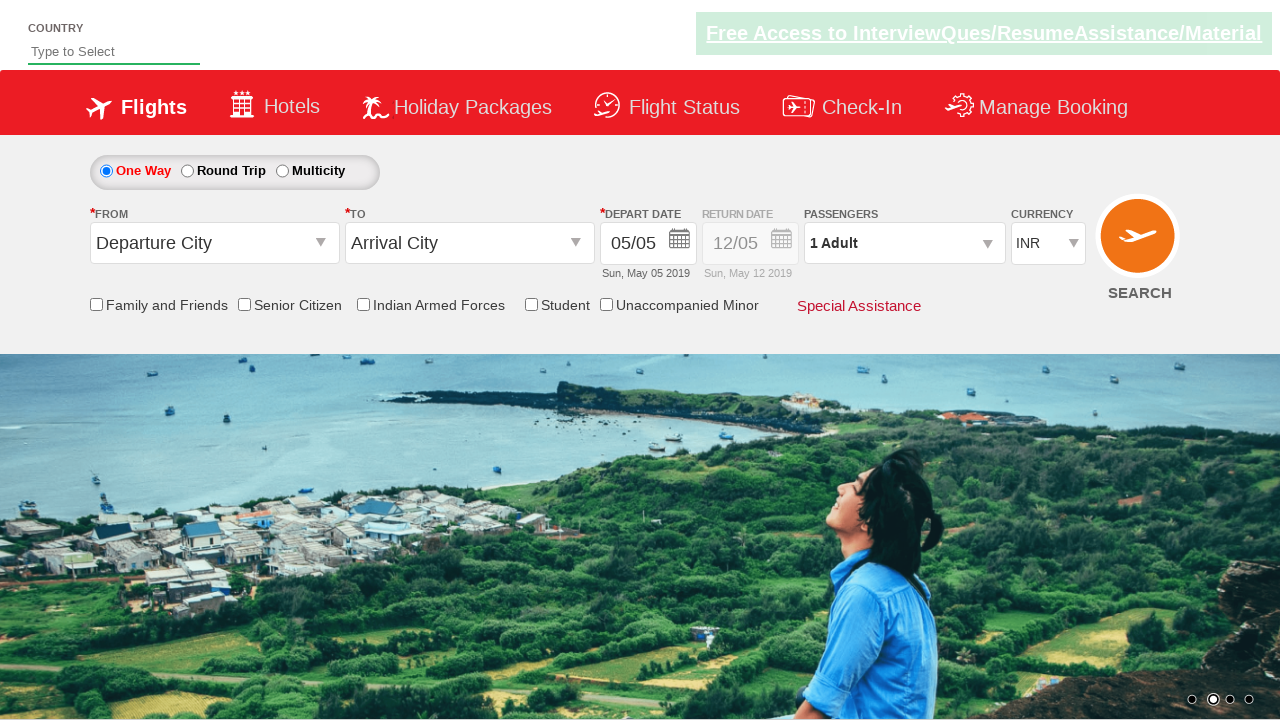

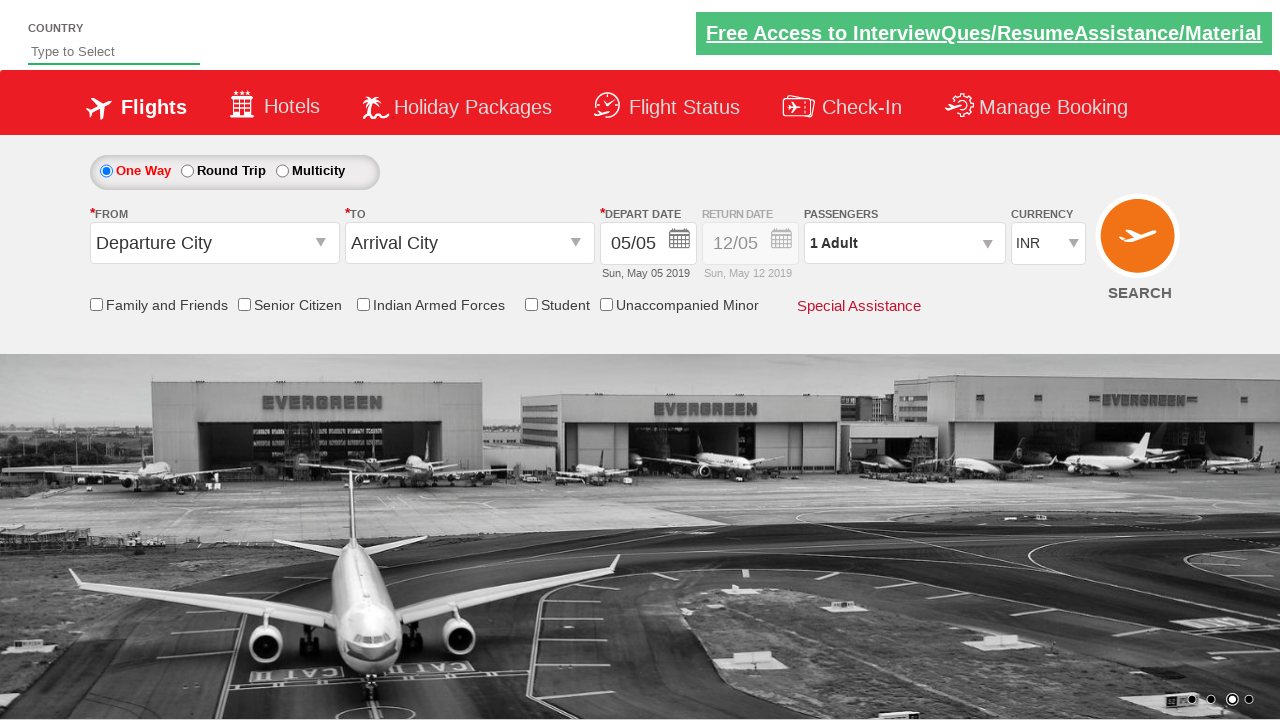